Tests window handling by clicking a link to open a new window and switching to it

Starting URL: https://the-internet.herokuapp.com/windows

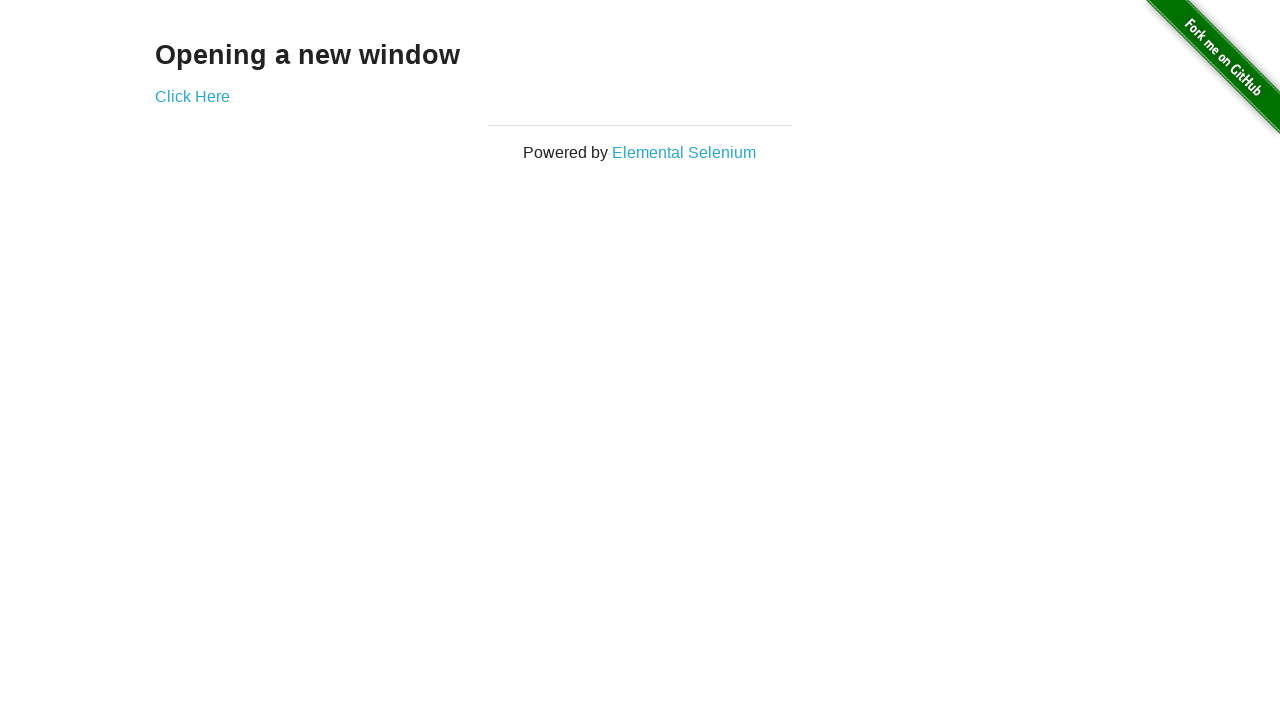

Clicked 'Click Here' link to open new window at (192, 96) on text=Click Here
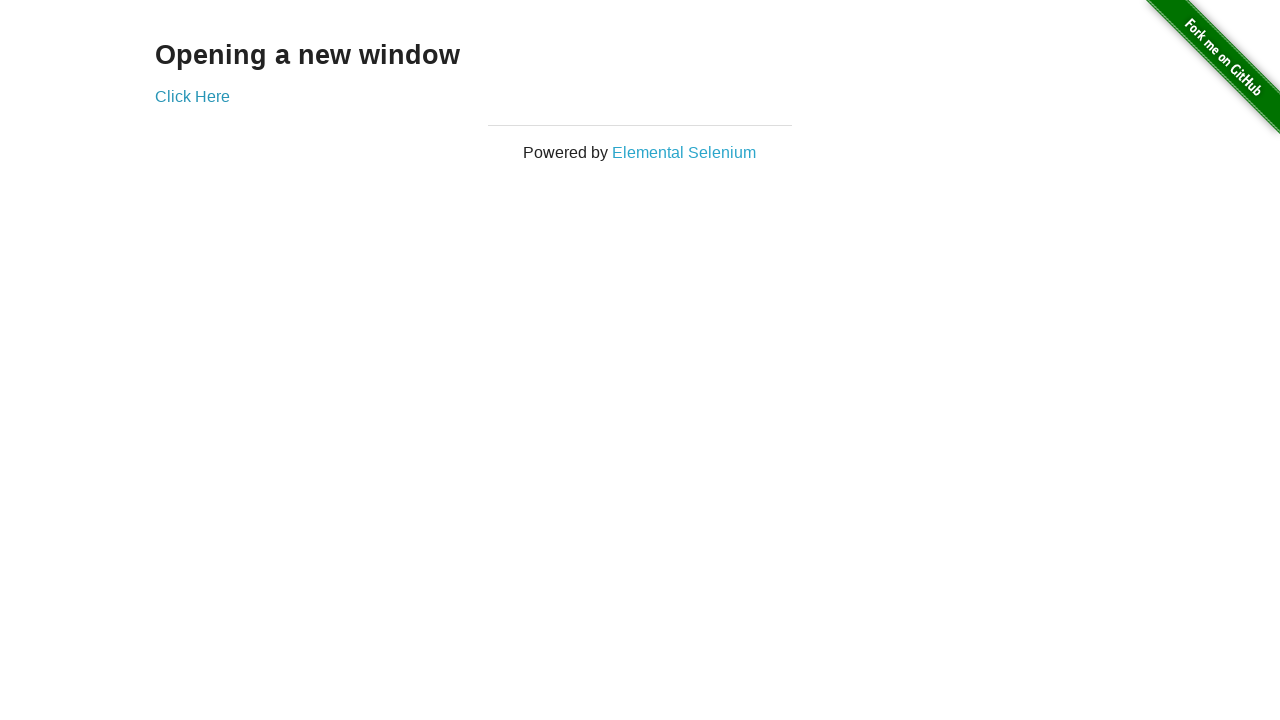

Captured new window handle
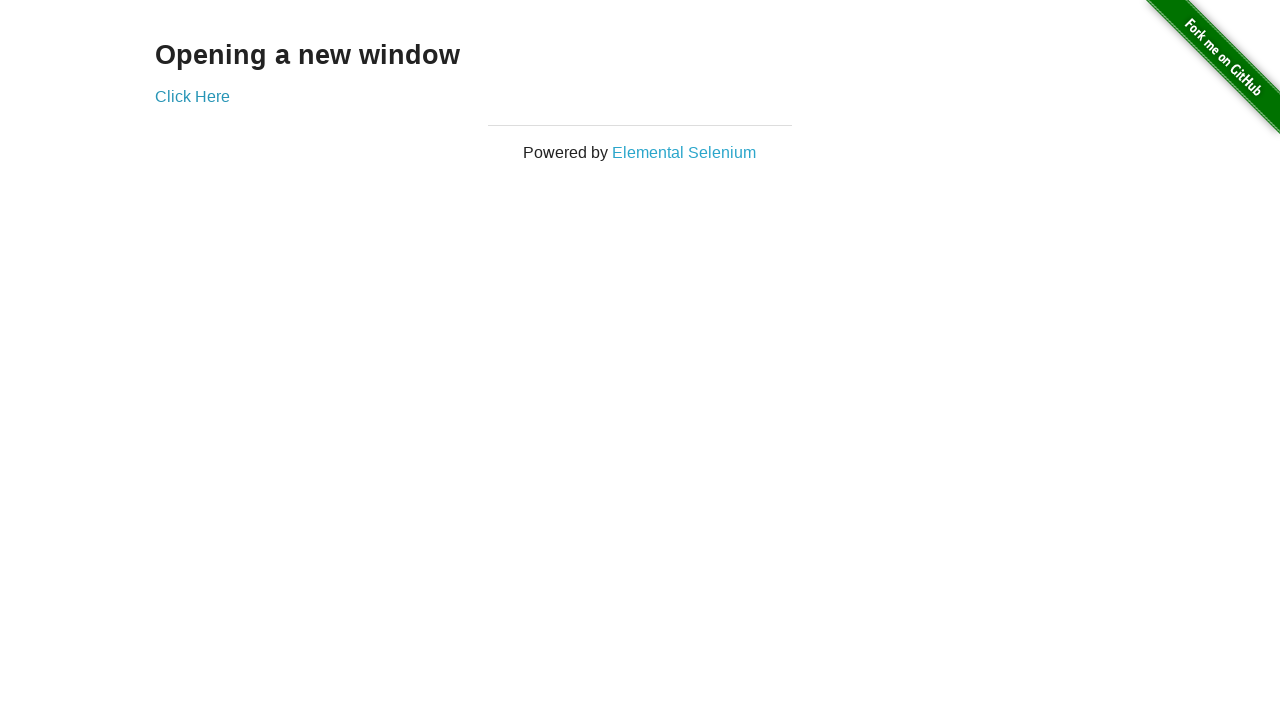

New window loaded successfully
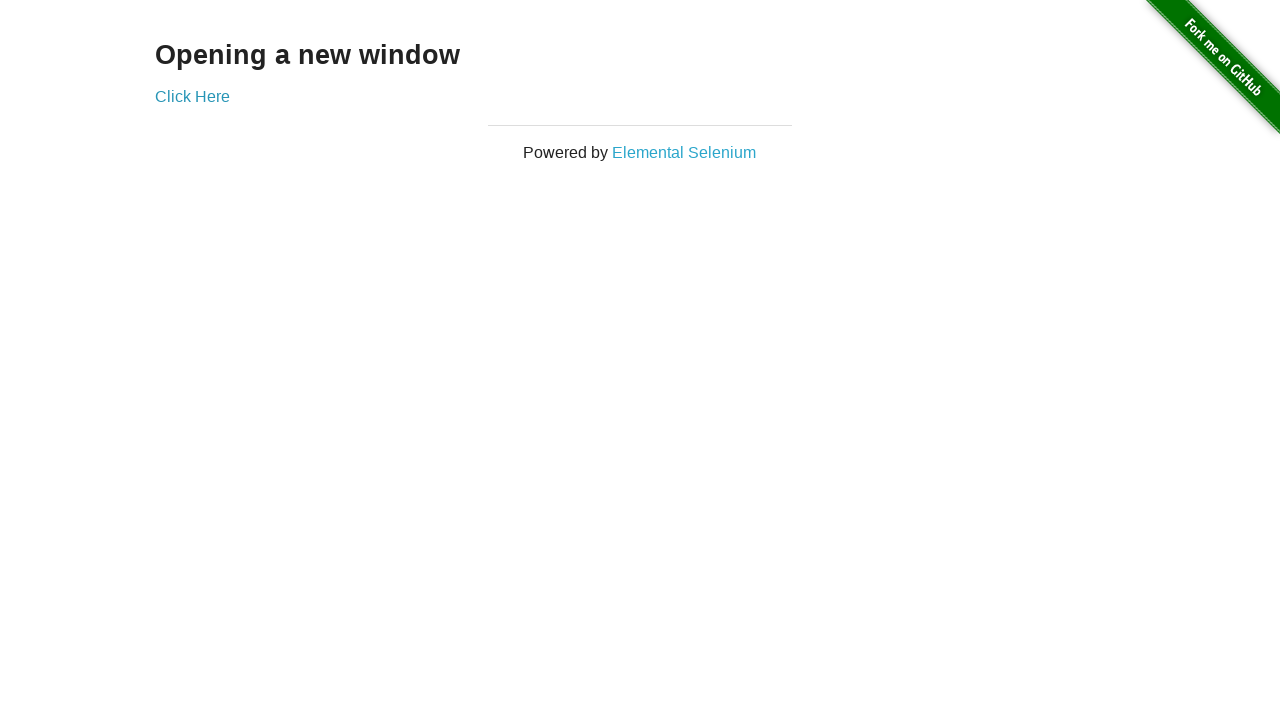

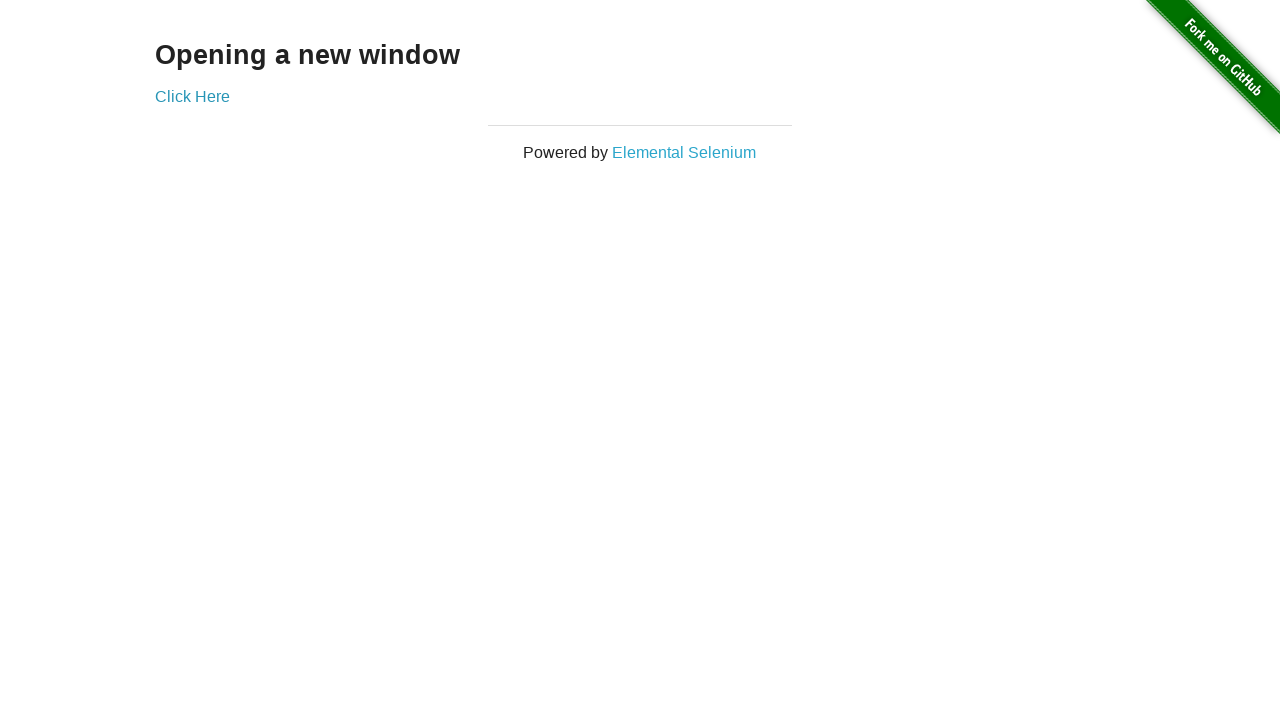